Tests scrolling to a footer element on WebdriverIO website

Starting URL: https://webdriver.io

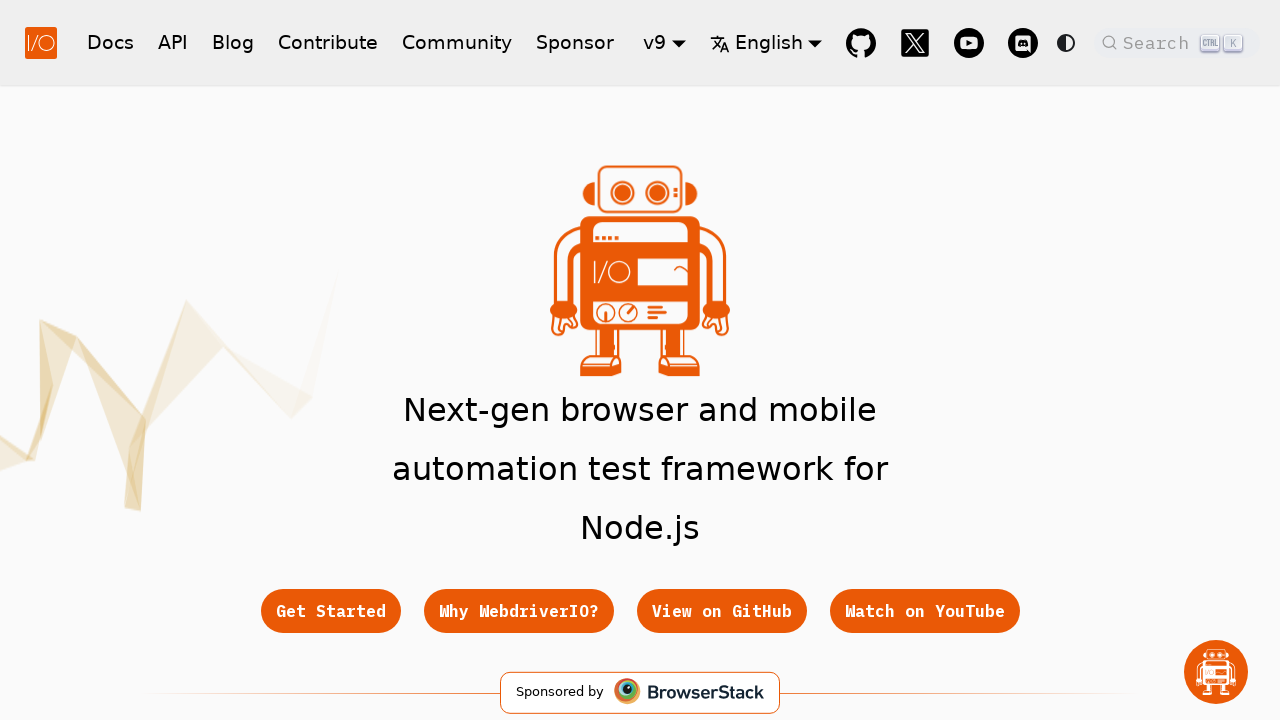

Located the footer 'Getting Started' link element
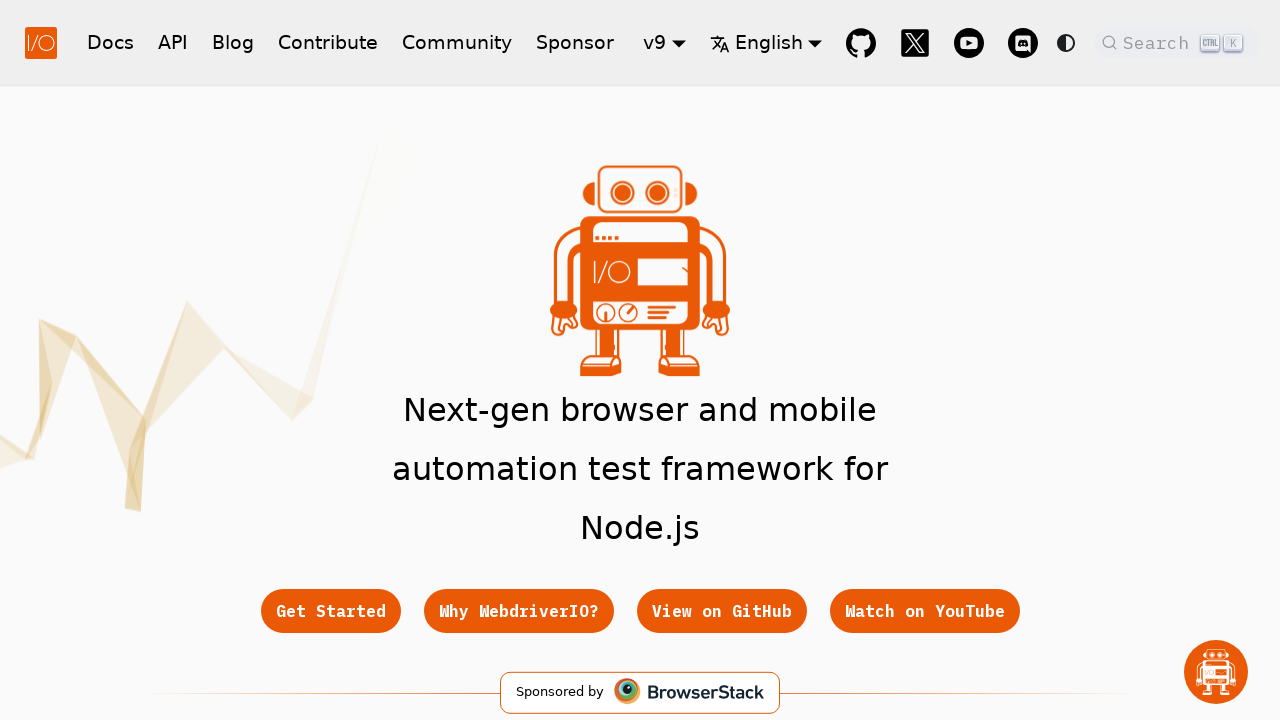

Scrolled to the footer 'Getting Started' link into view
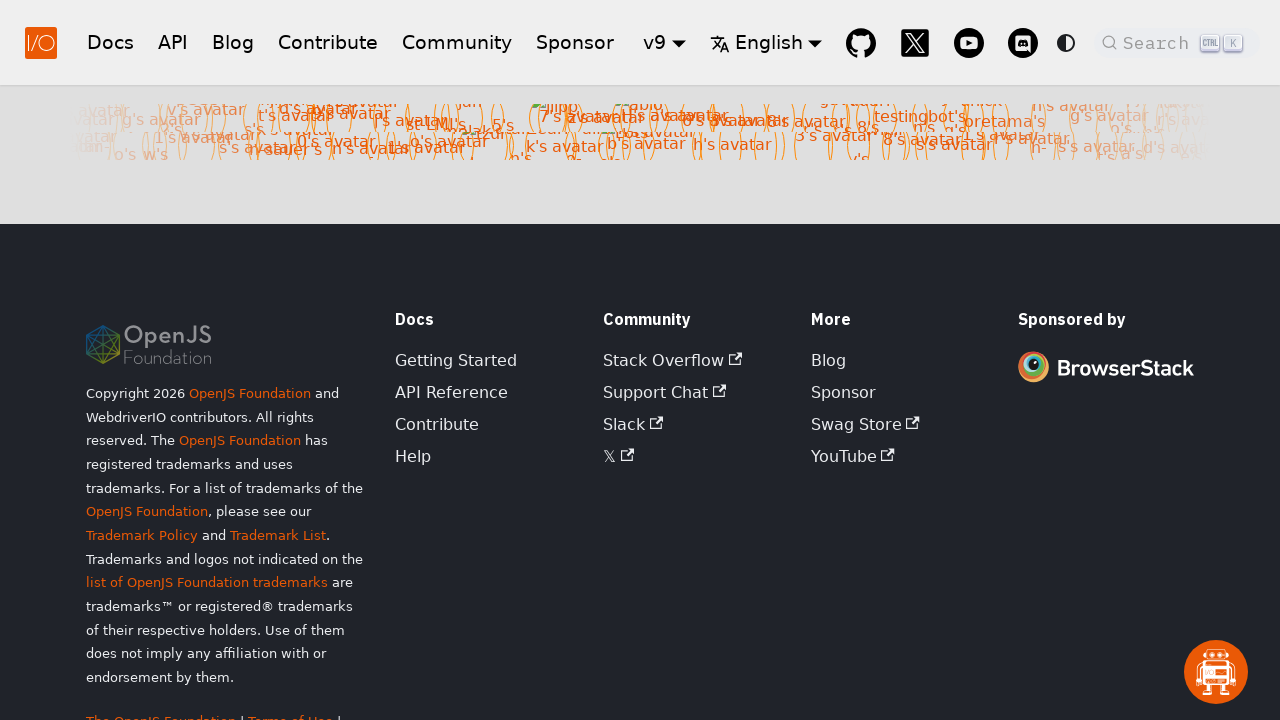

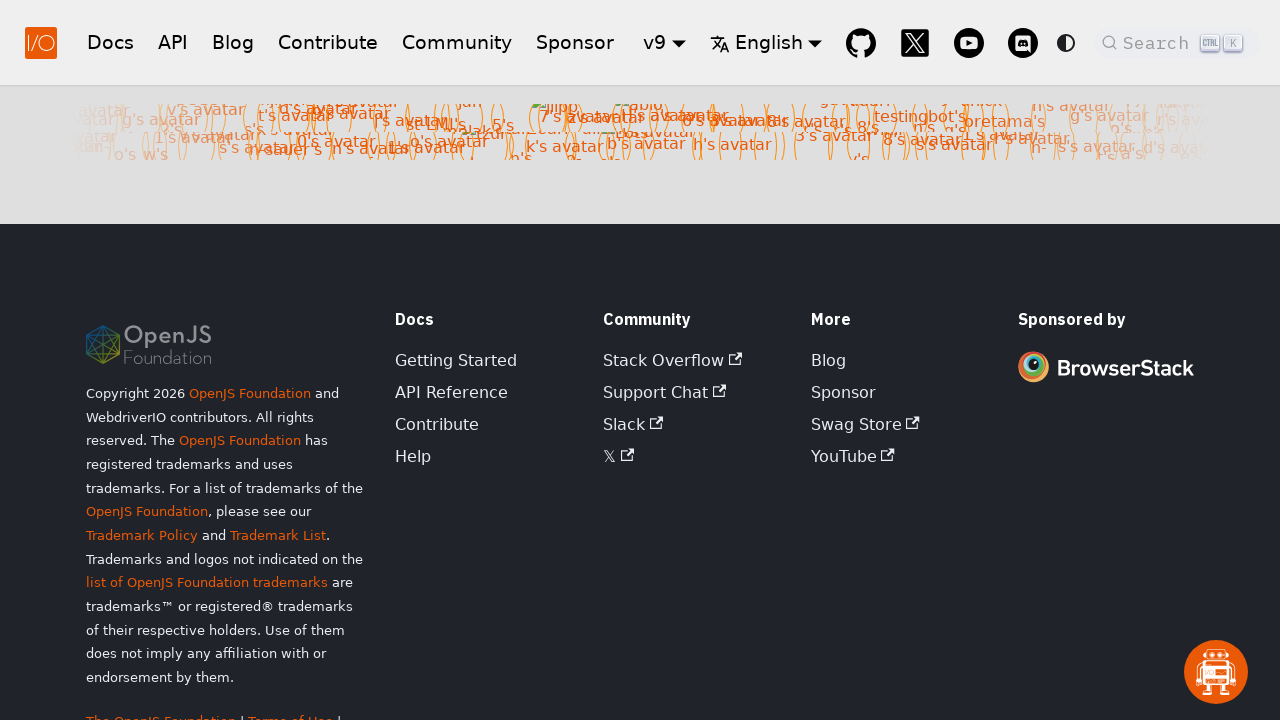